Verifies the Selenium homepage loads successfully by checking that the body element is present and readable, then maximizes the browser window.

Starting URL: https://selenium.dev/

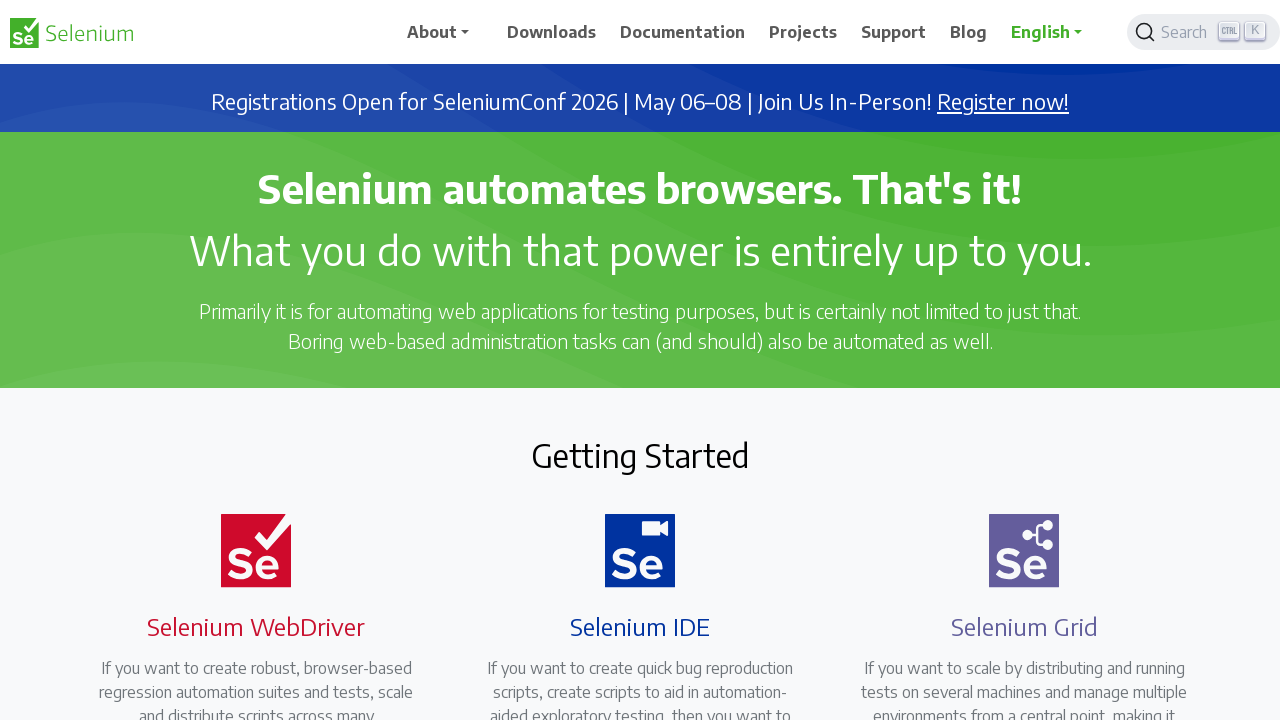

Waited for body element to be visible on Selenium homepage
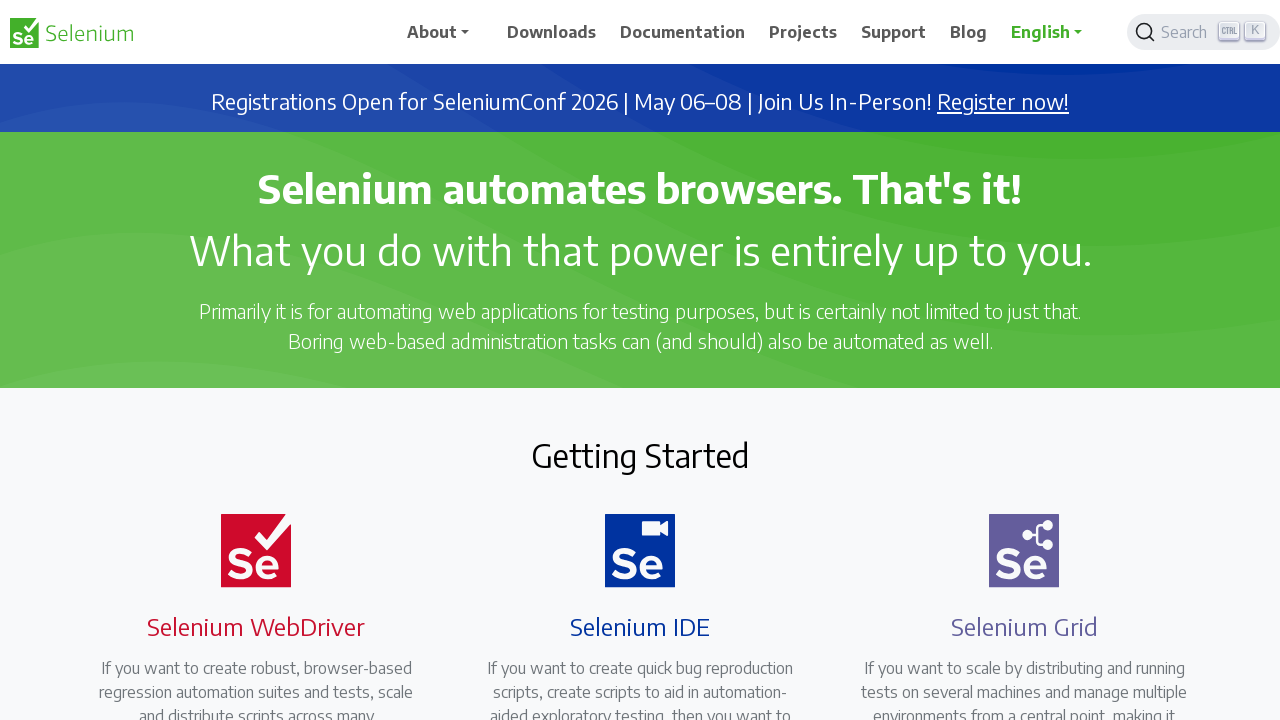

Retrieved body text content to verify page loaded successfully
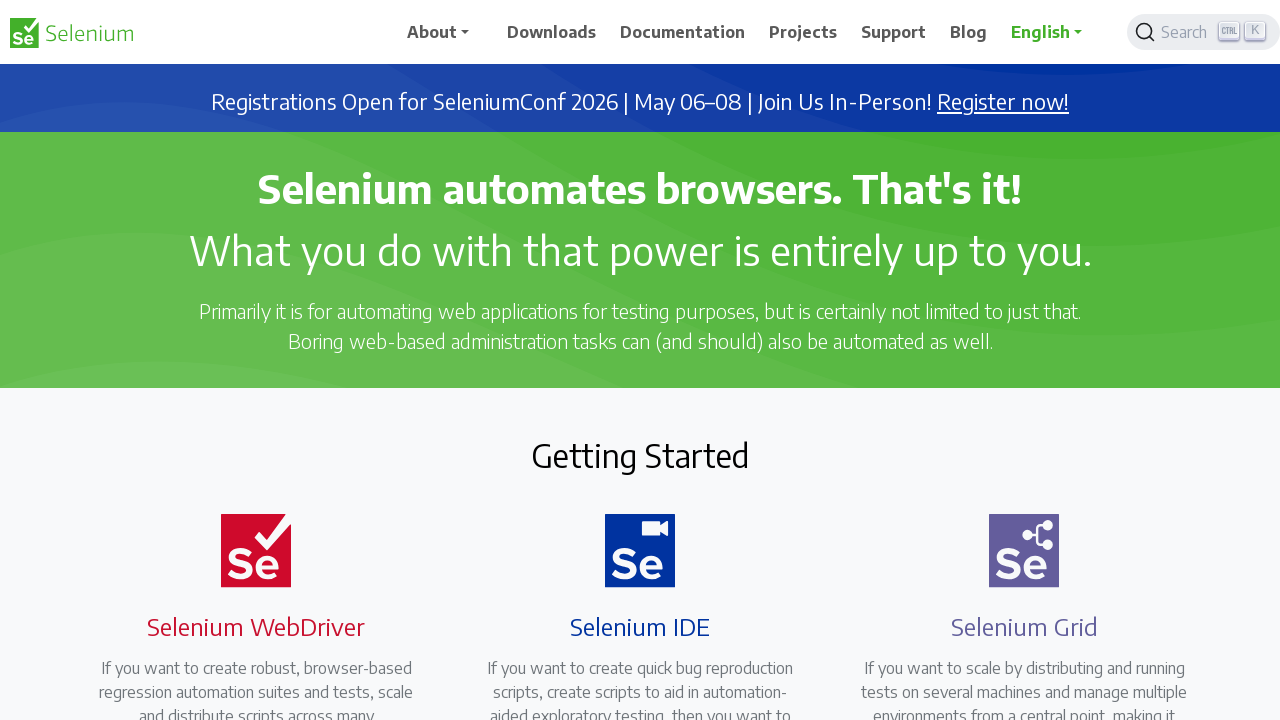

Maximized browser window to 1920x1080 resolution
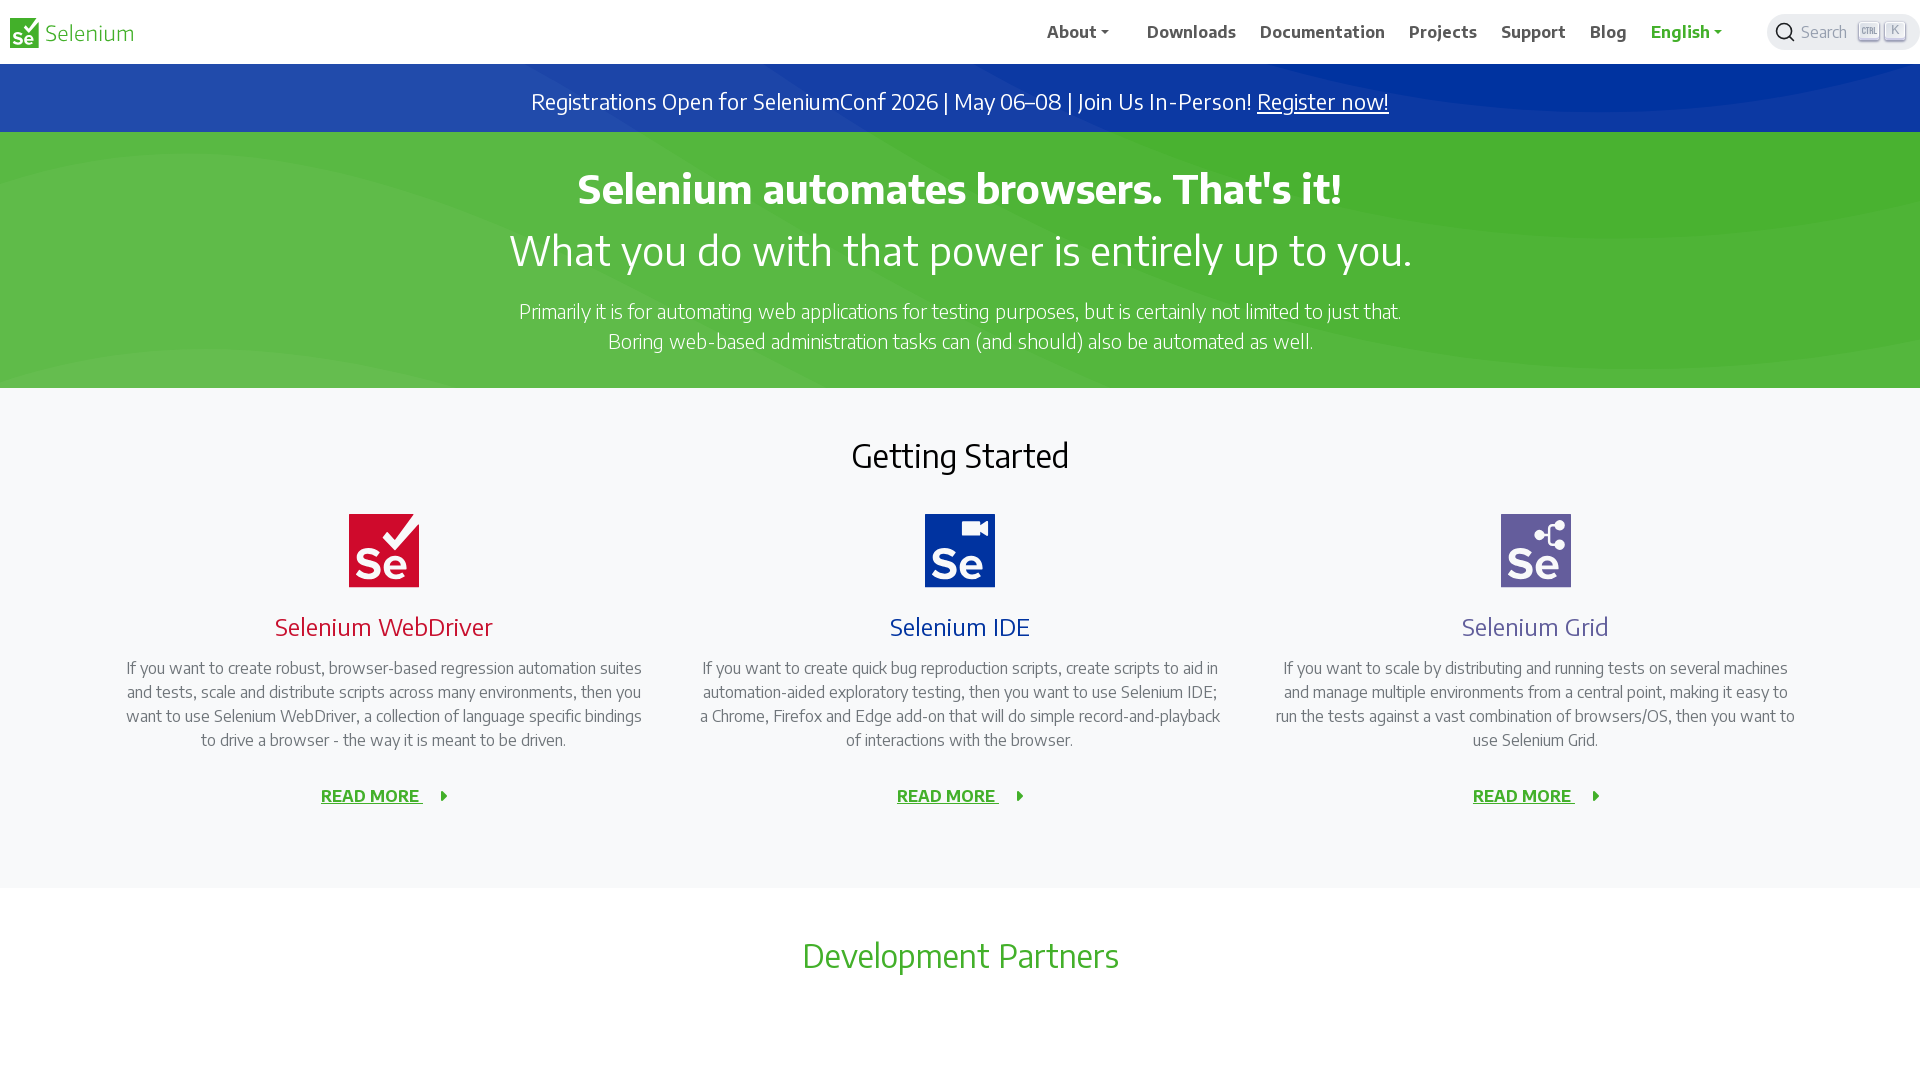

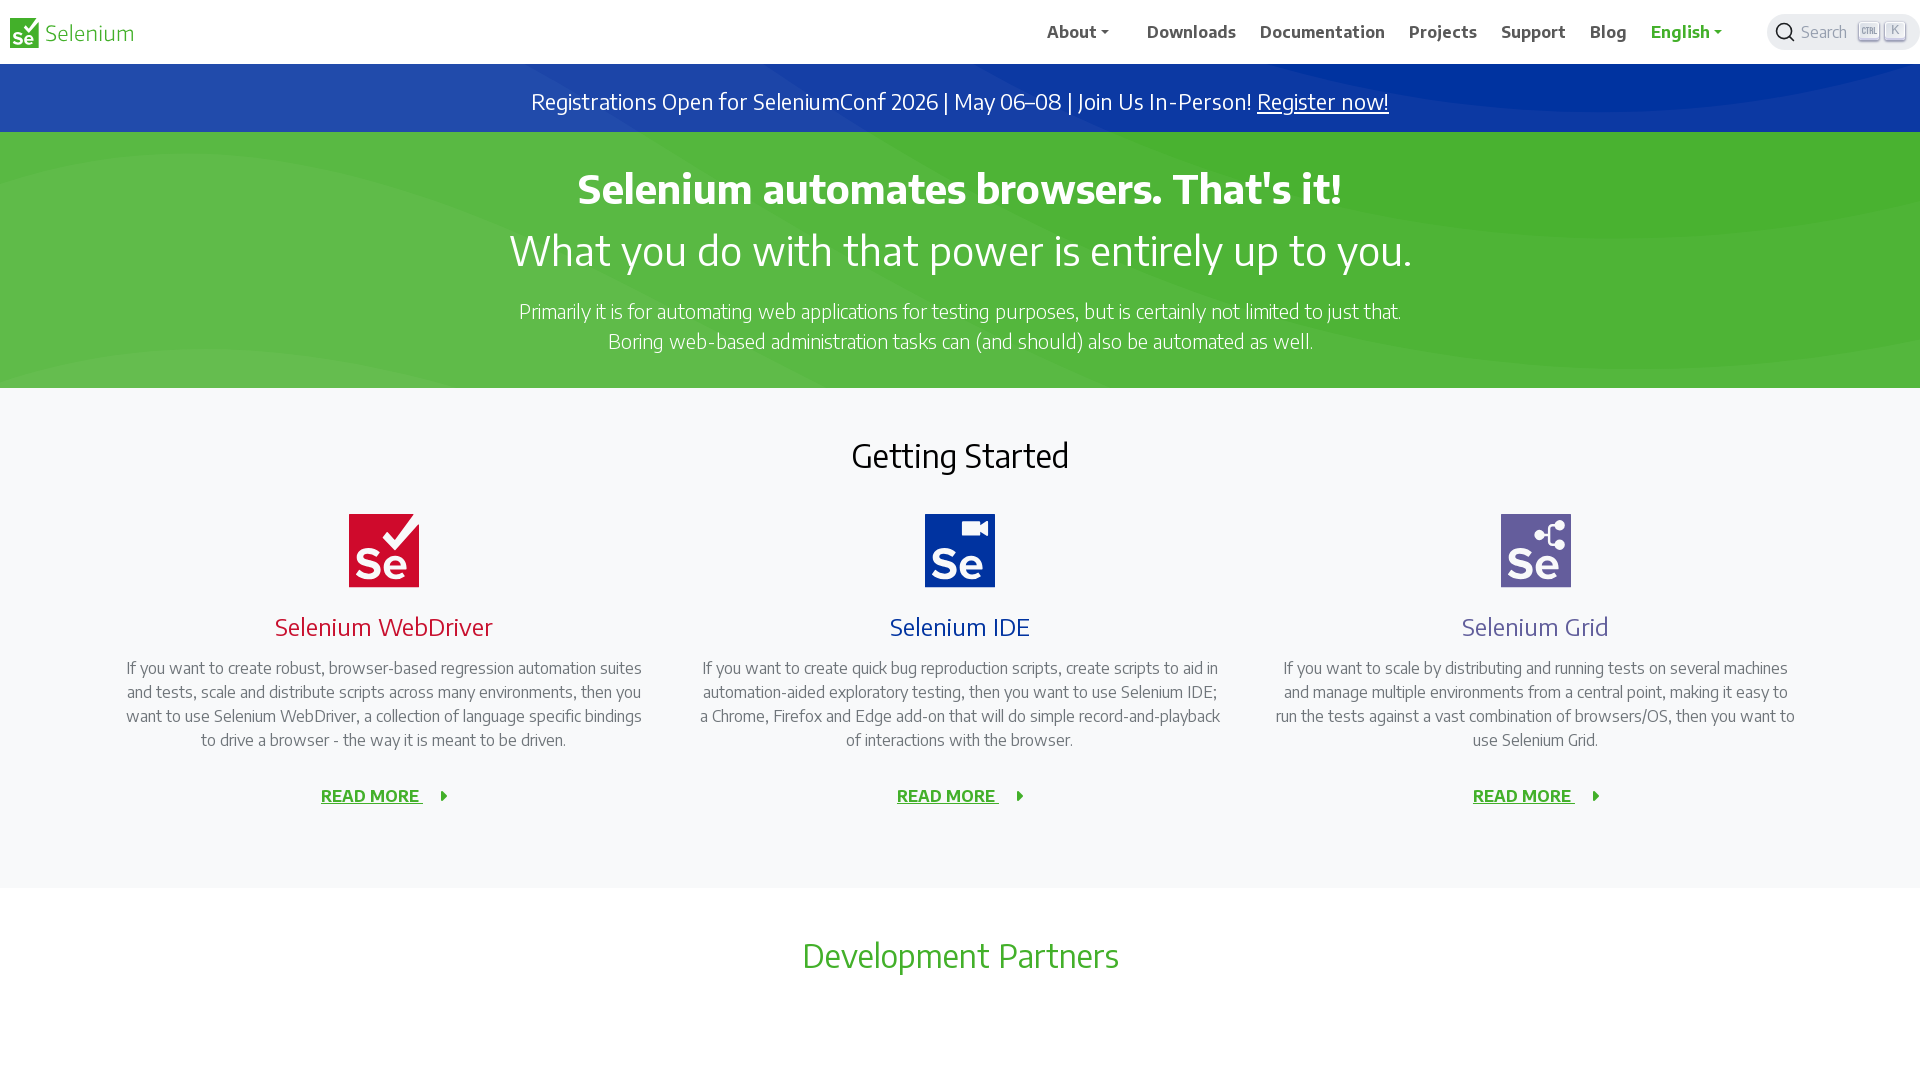